Tests marking all items as completed using the toggle-all checkbox after creating default todos

Starting URL: https://demo.playwright.dev/todomvc

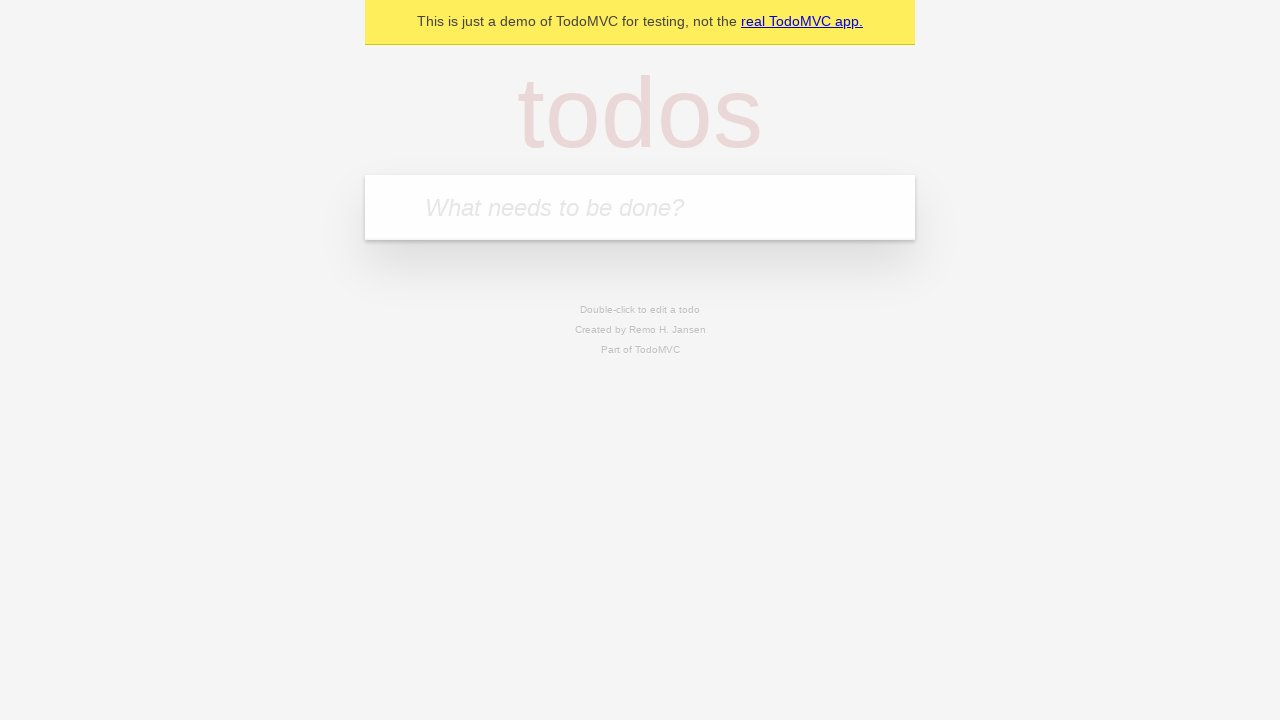

Filled new todo input with 'buy some cheese' on .new-todo
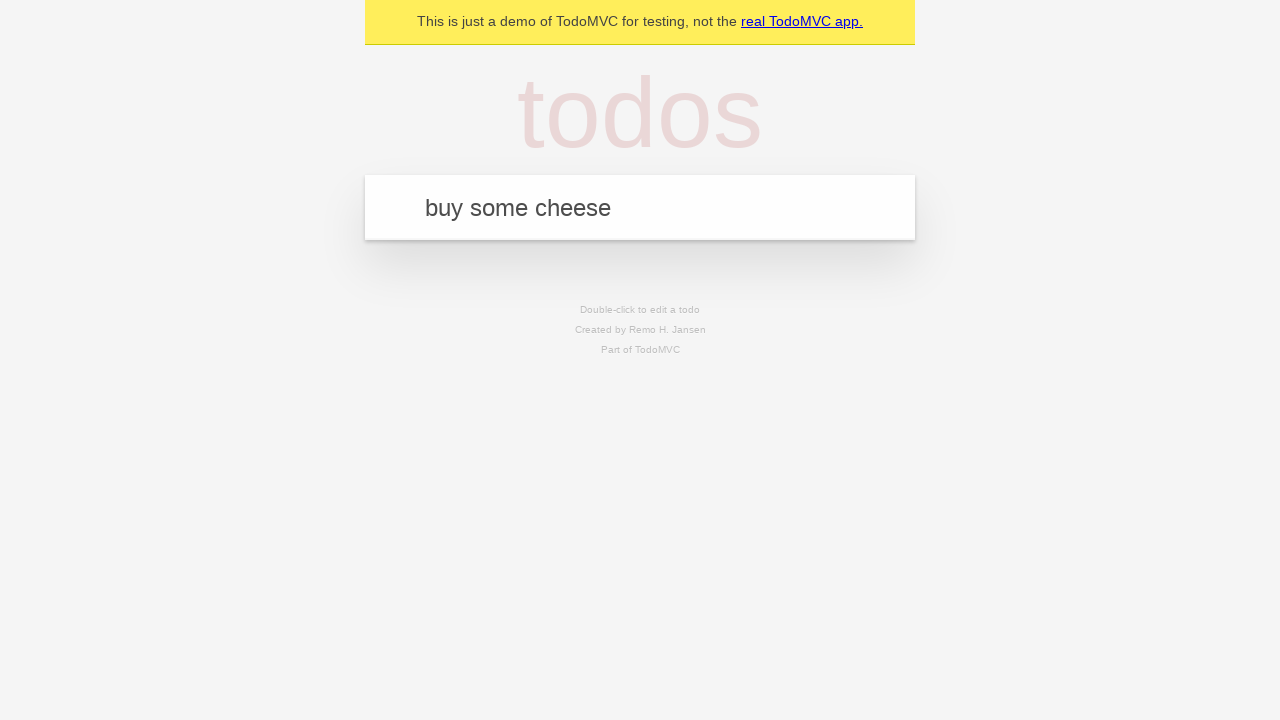

Pressed Enter to create first todo on .new-todo
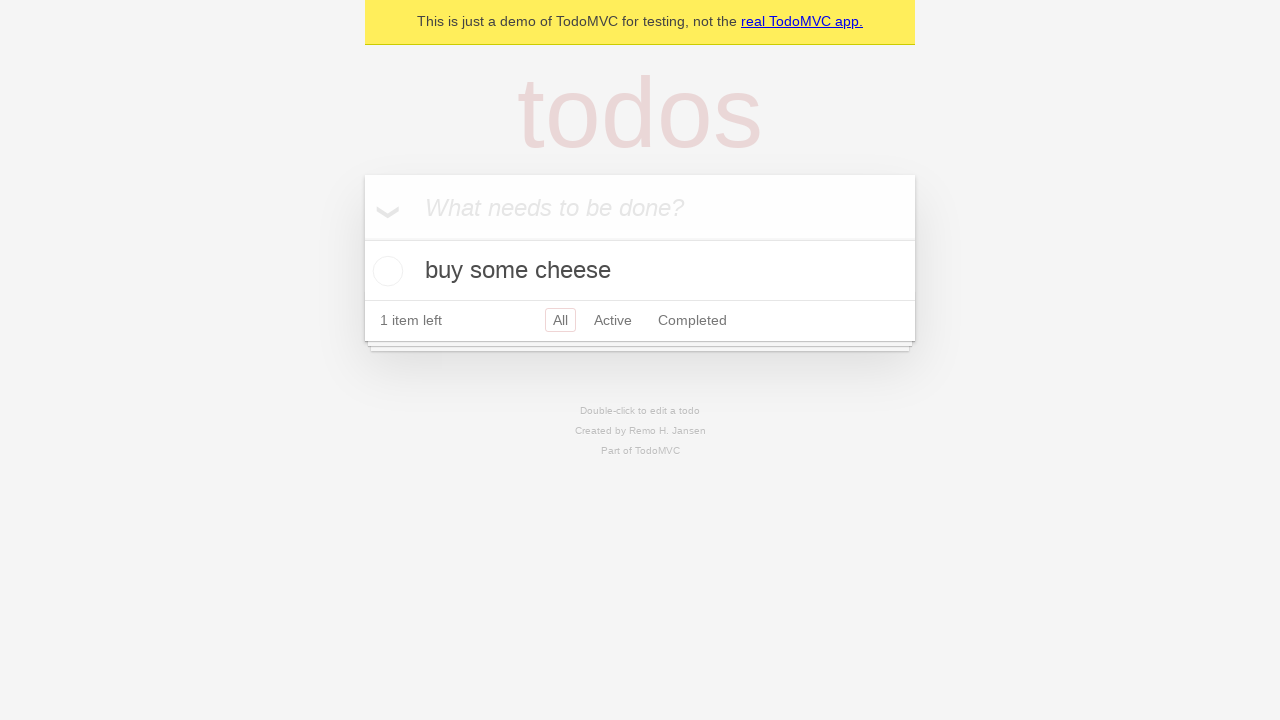

Filled new todo input with 'feed the cat' on .new-todo
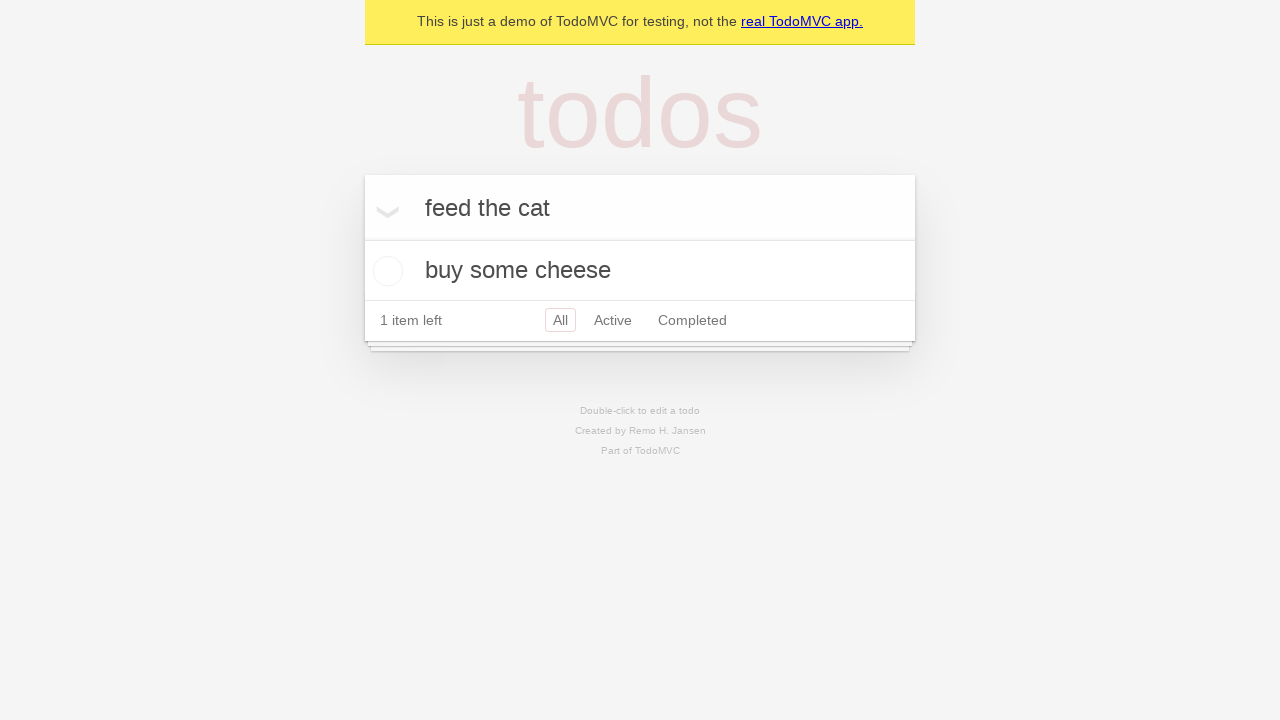

Pressed Enter to create second todo on .new-todo
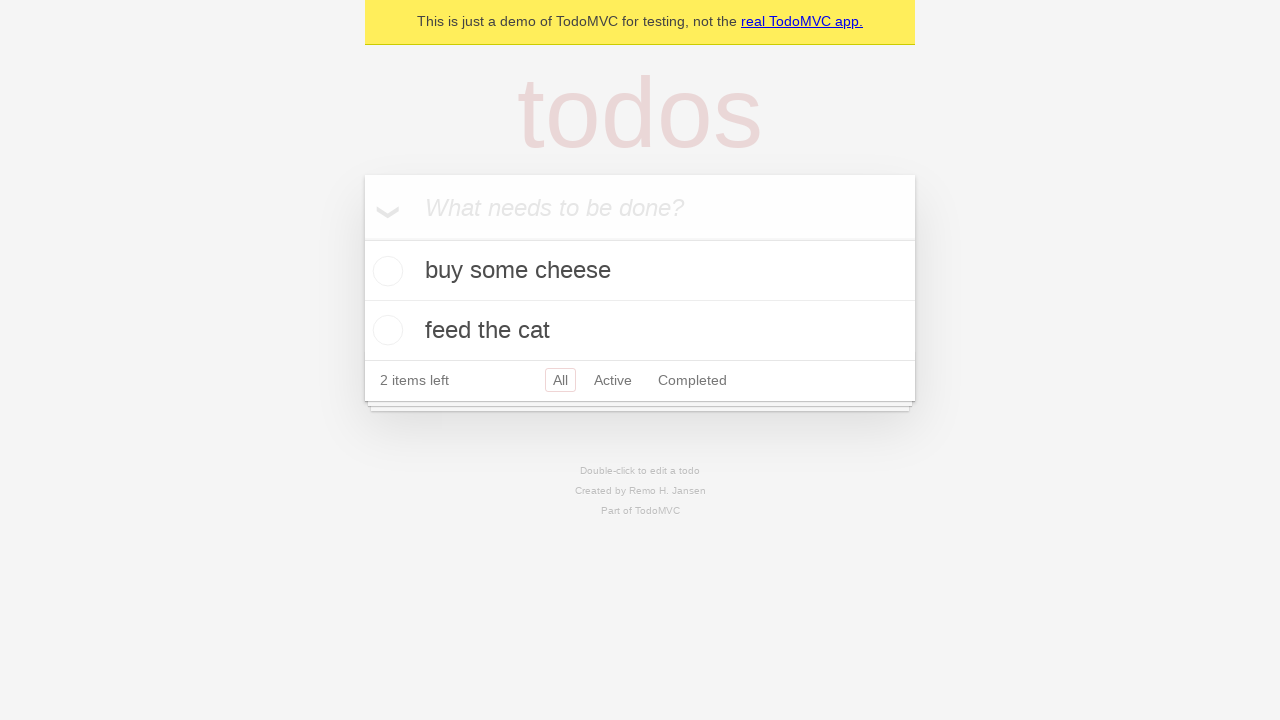

Filled new todo input with 'book a doctors appointment' on .new-todo
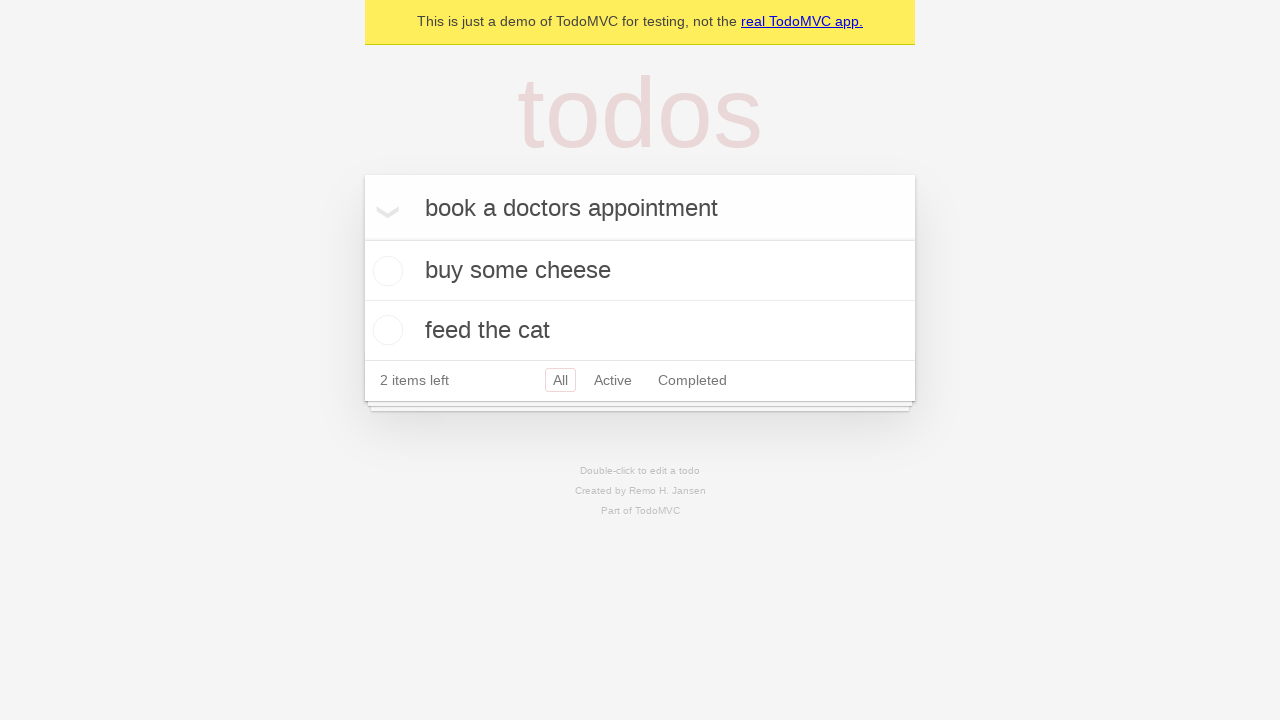

Pressed Enter to create third todo on .new-todo
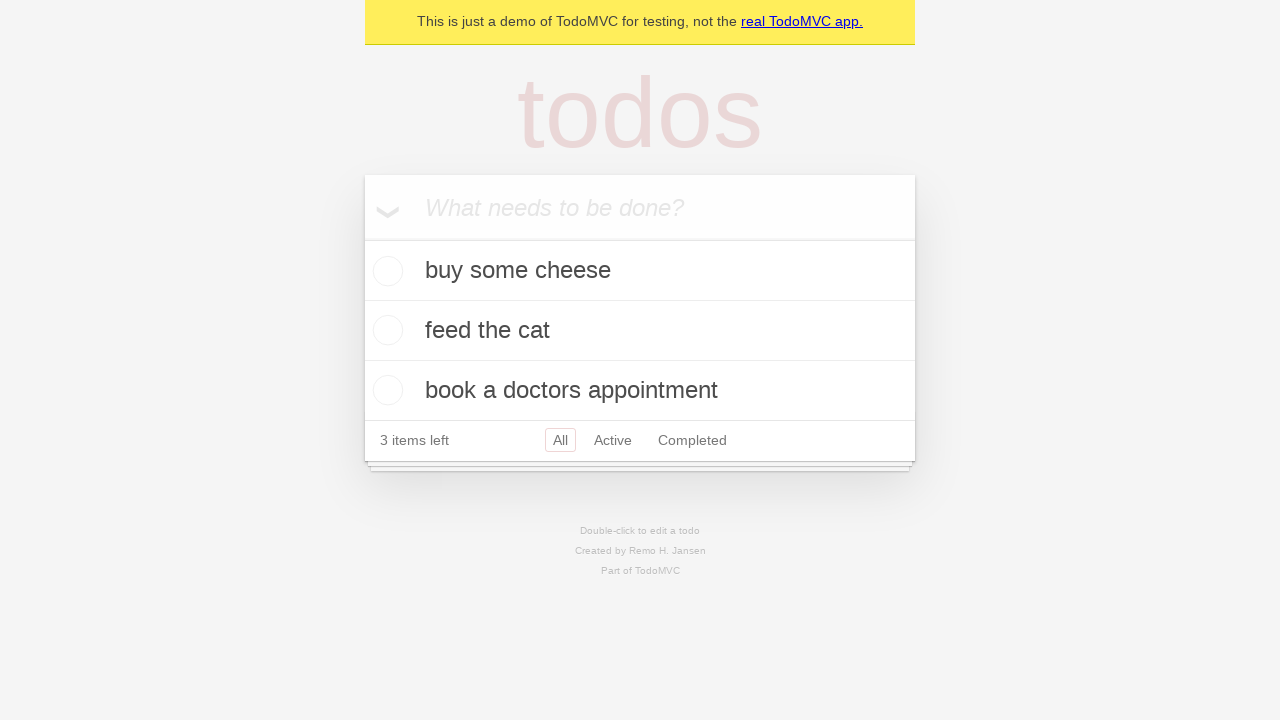

Clicked toggle-all checkbox to mark all items as completed at (362, 238) on .toggle-all
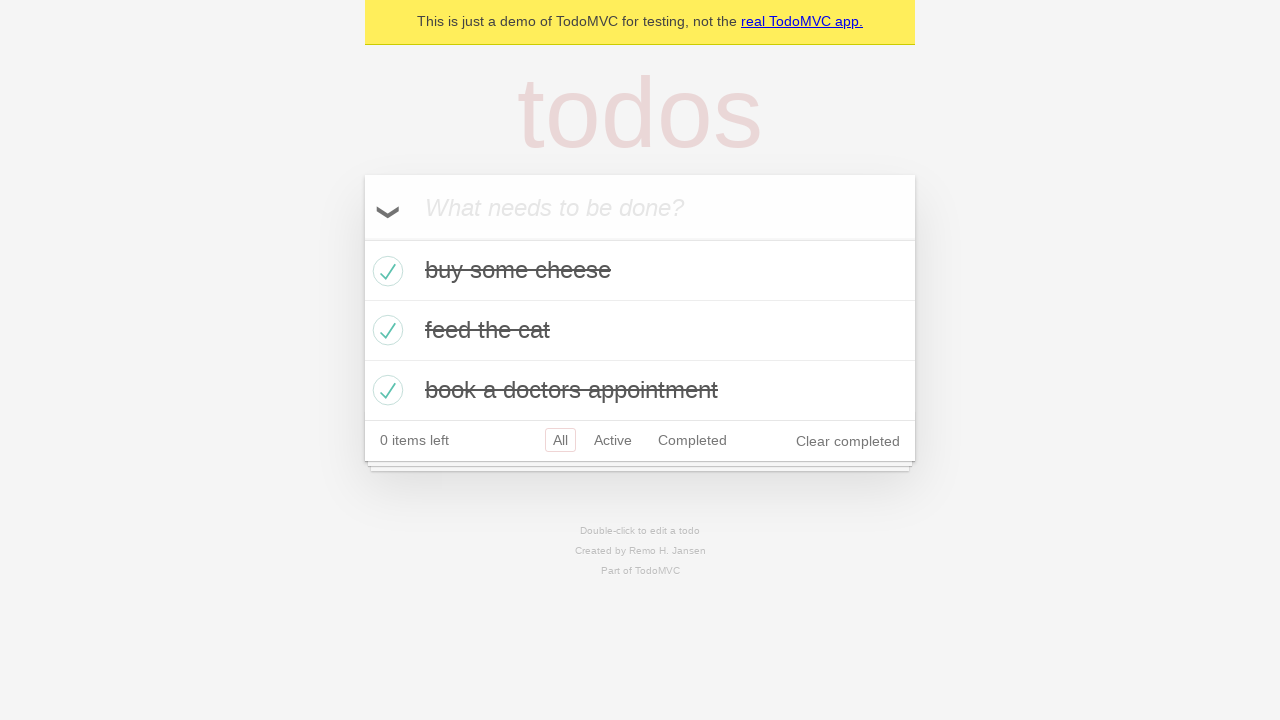

Waited for completed state to appear on todos
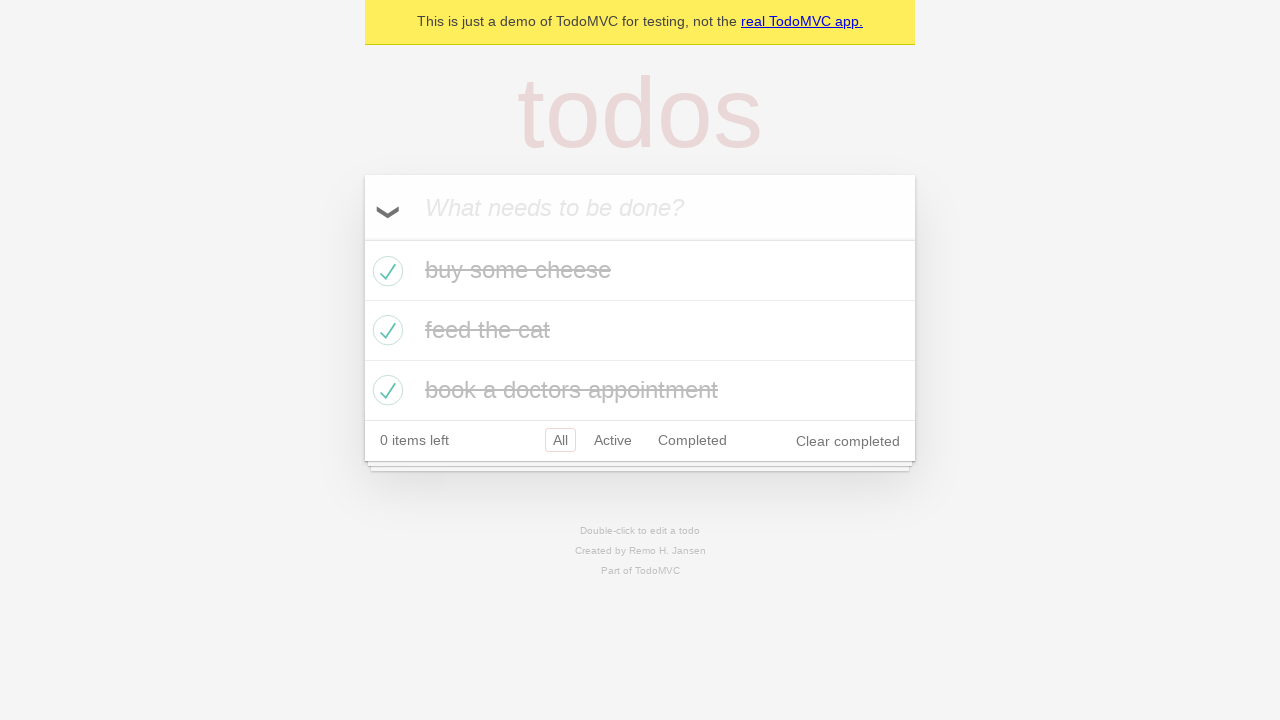

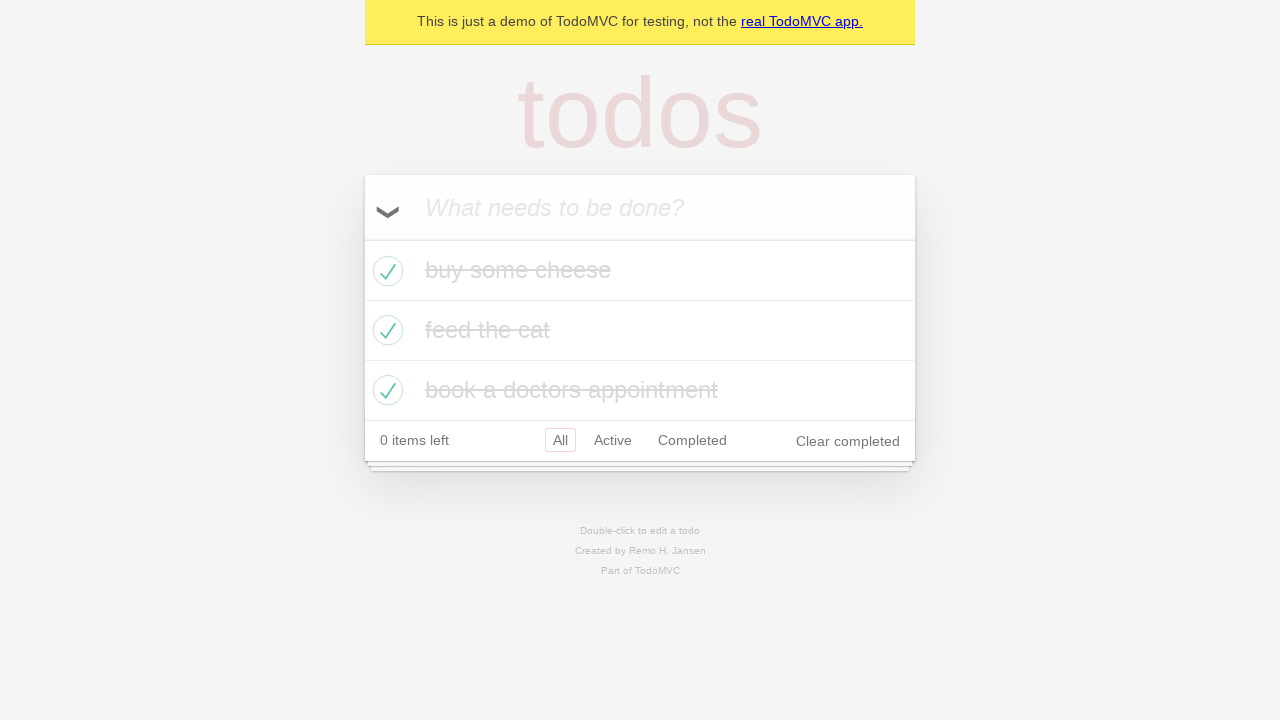